Tests JavaScript prompt alert functionality by clicking a button to trigger a prompt, entering text into the alert, accepting it, and verifying the result text is displayed.

Starting URL: https://practice.cydeo.com/javascript_alerts

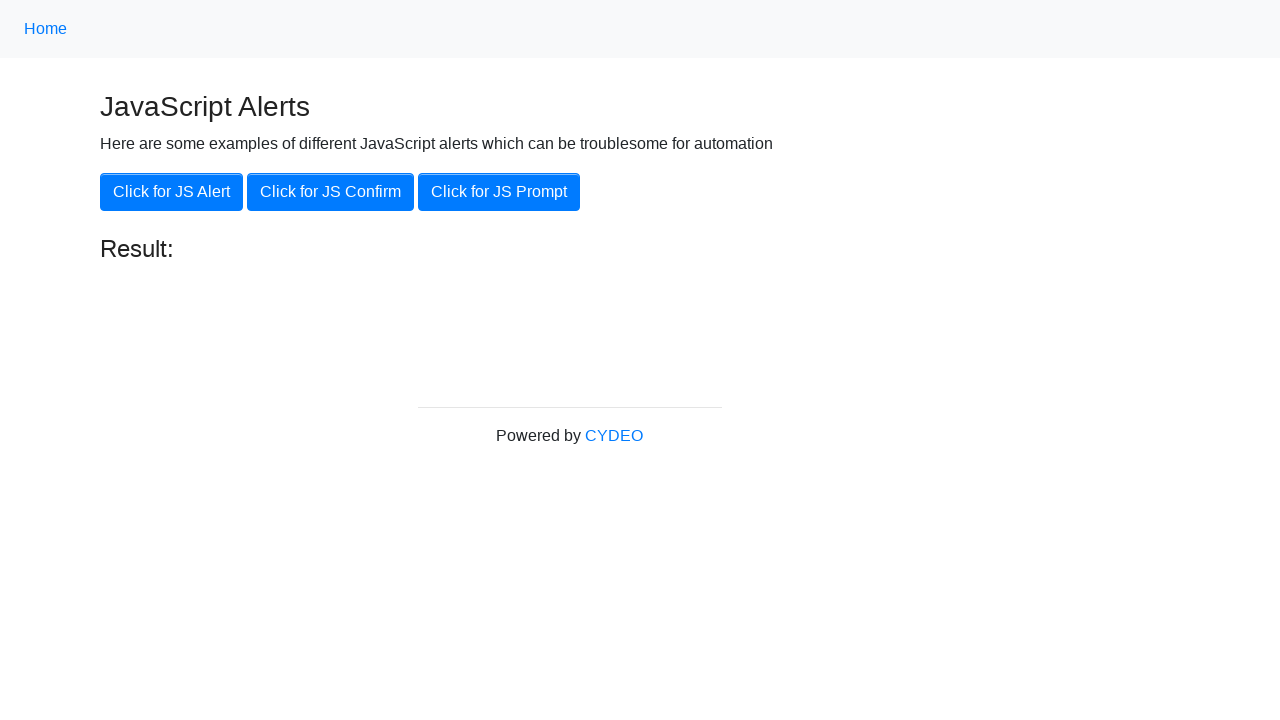

Clicked 'Click for JS Prompt' button at (499, 192) on xpath=//button[@onclick='jsPrompt()']
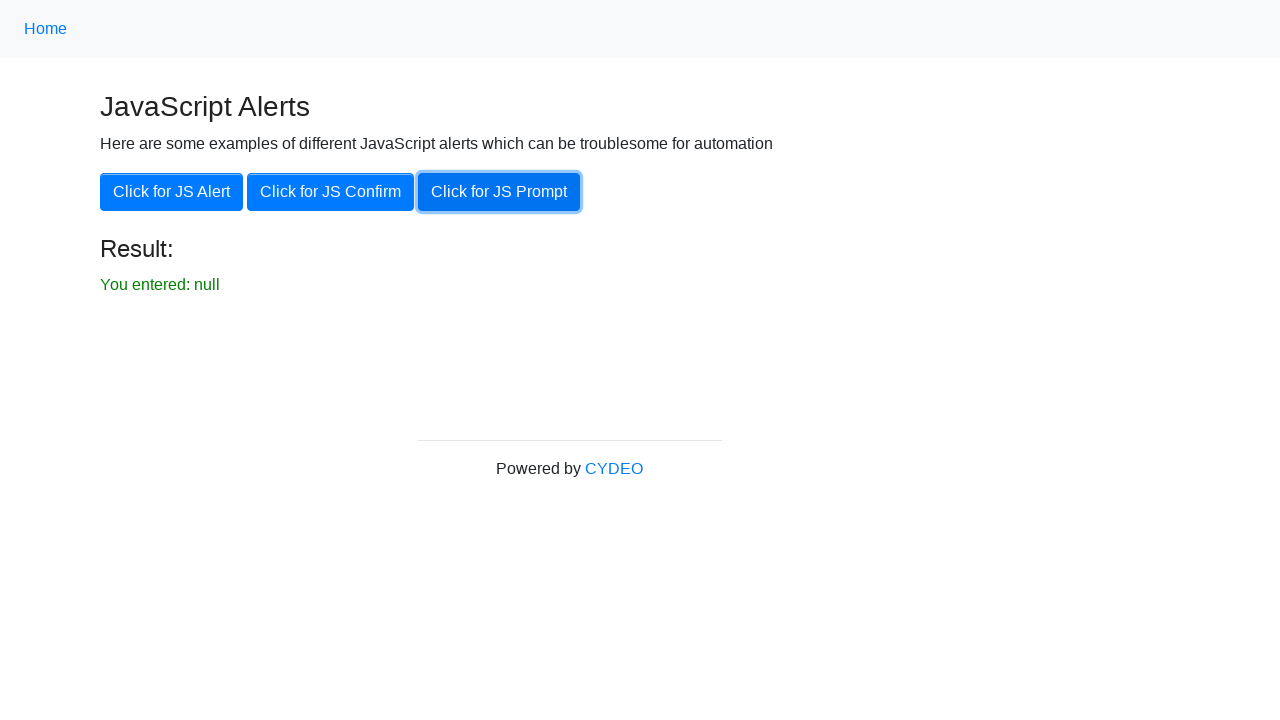

Set up dialog handler to accept prompt with 'Hello' text
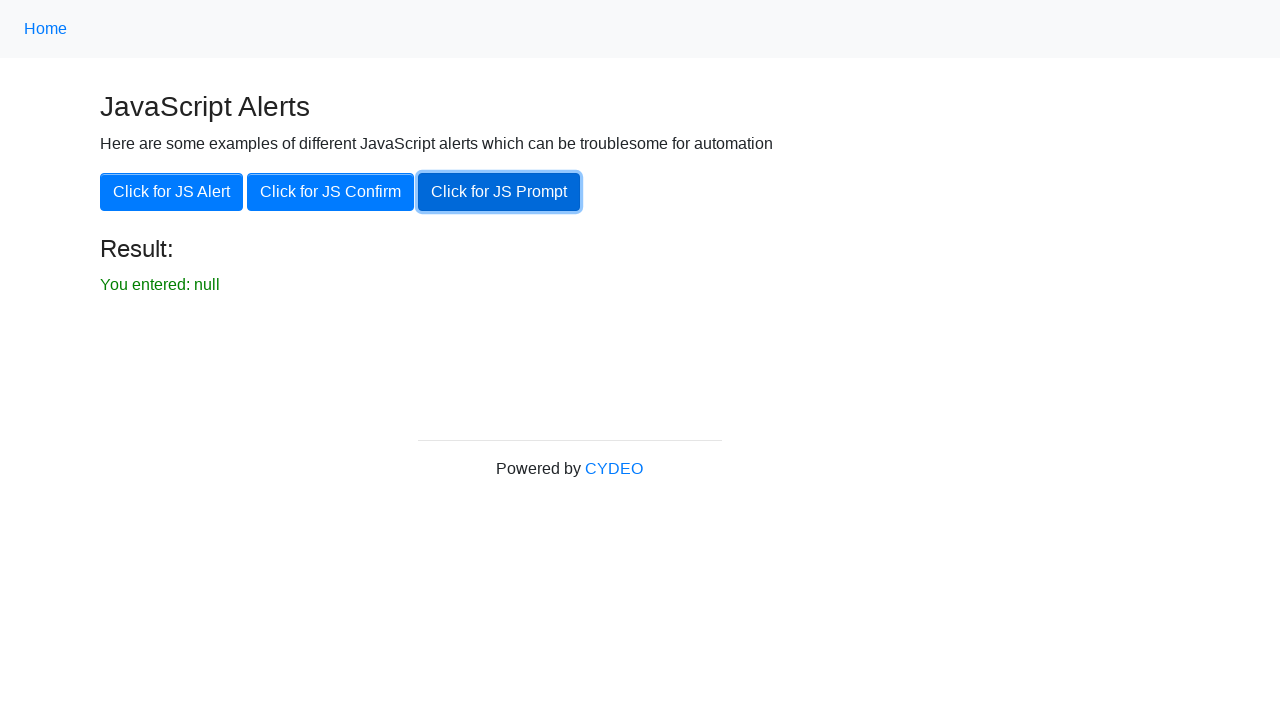

Clicked prompt button again to trigger dialog with handler active at (499, 192) on xpath=//button[@onclick='jsPrompt()']
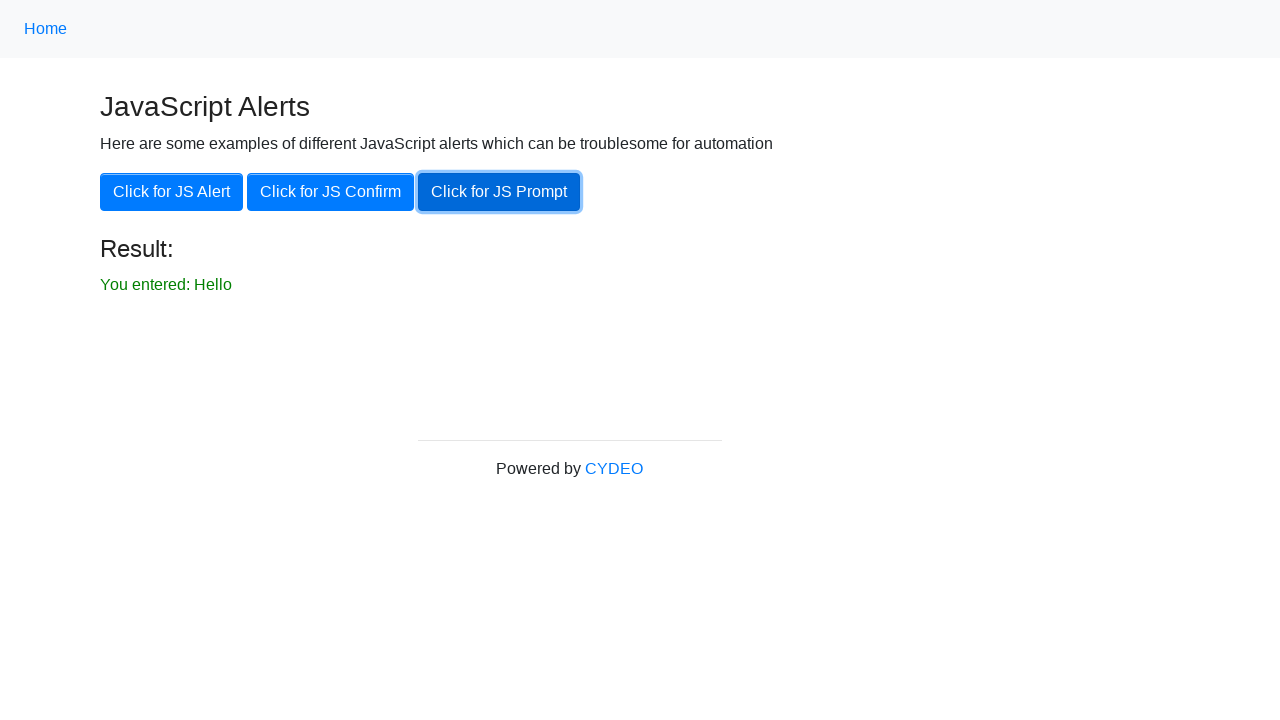

Result element became visible
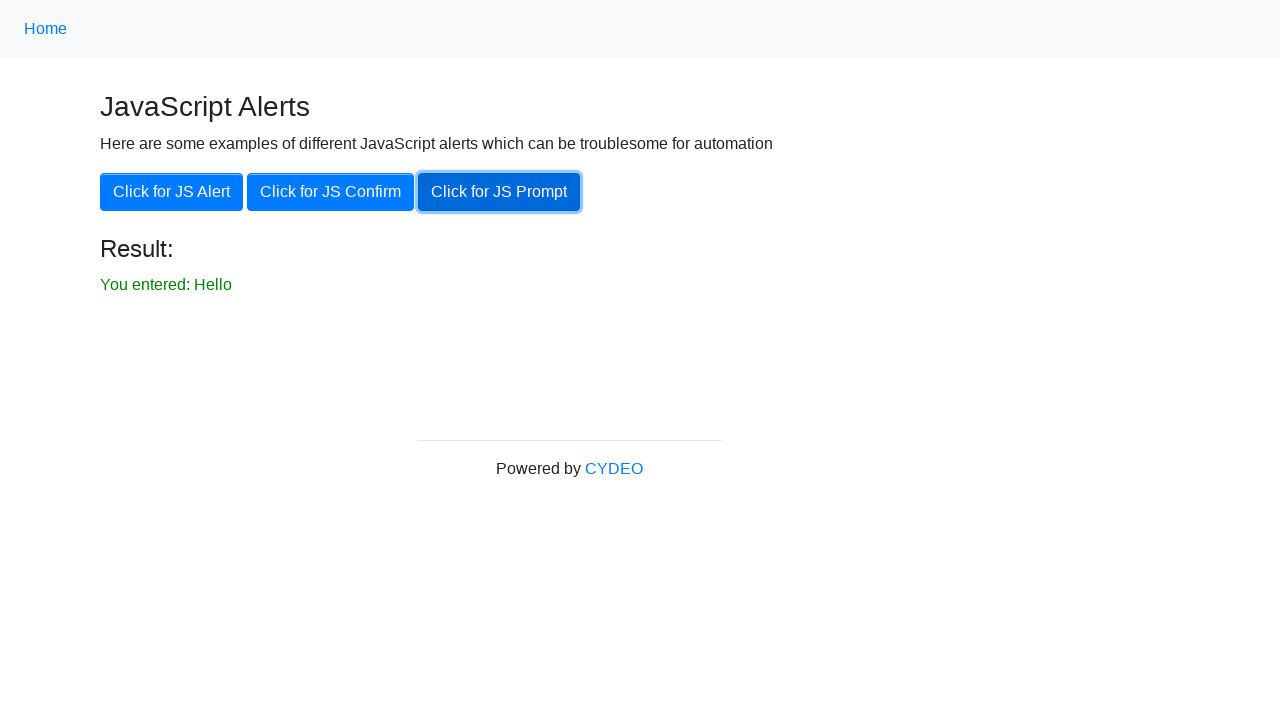

Verified result element is visible with entered text
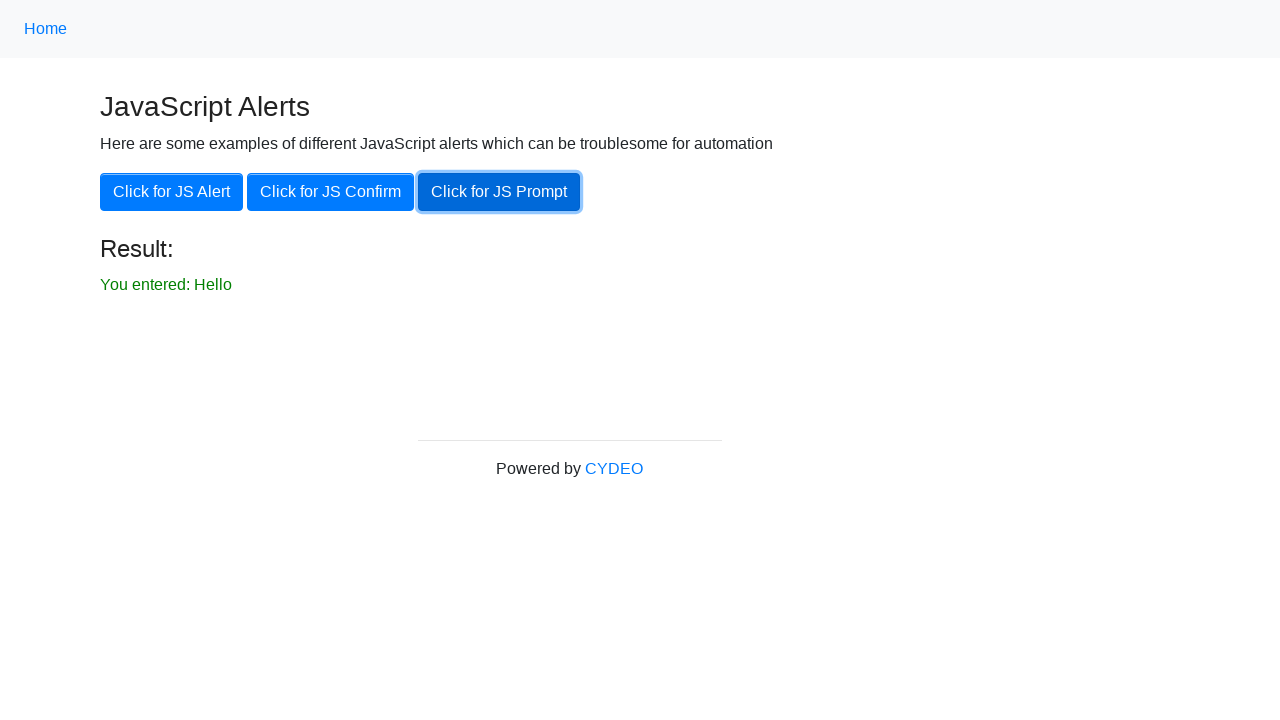

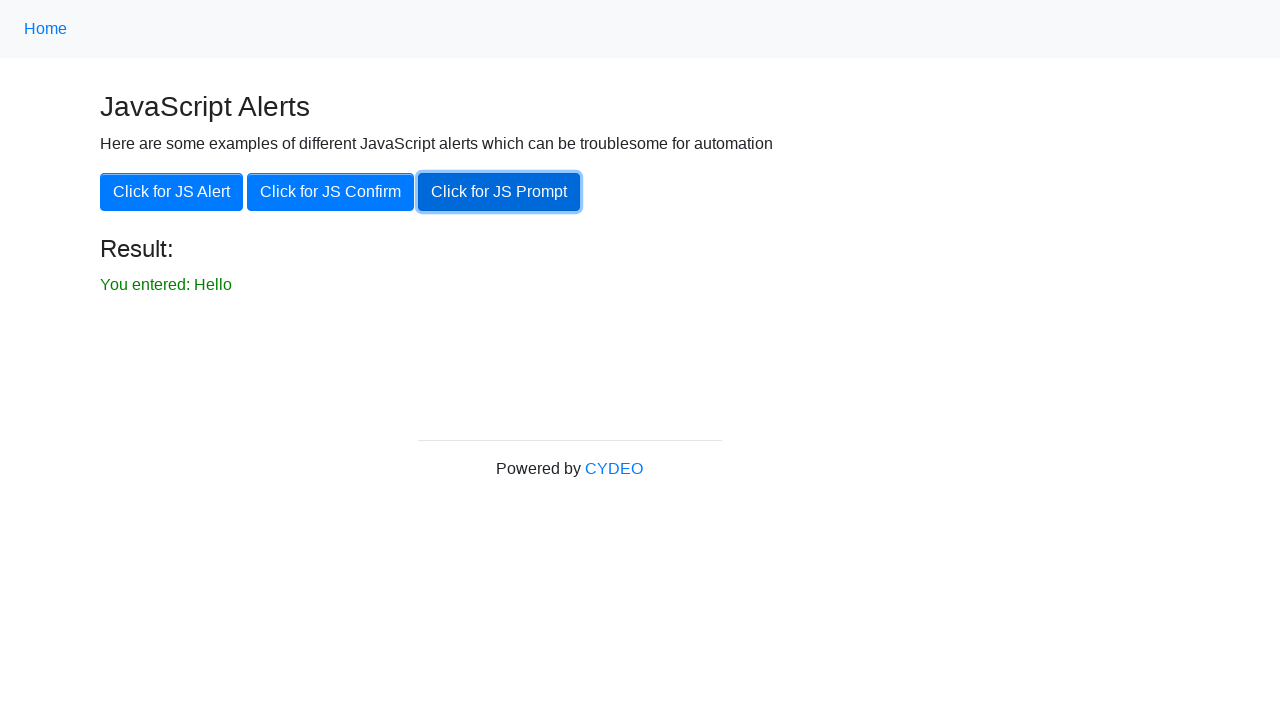